Tests mouse hover functionality by navigating to jQueryUI droppable demo page and hovering over the "Contribute" link in the navigation menu.

Starting URL: https://jqueryui.com/droppable/

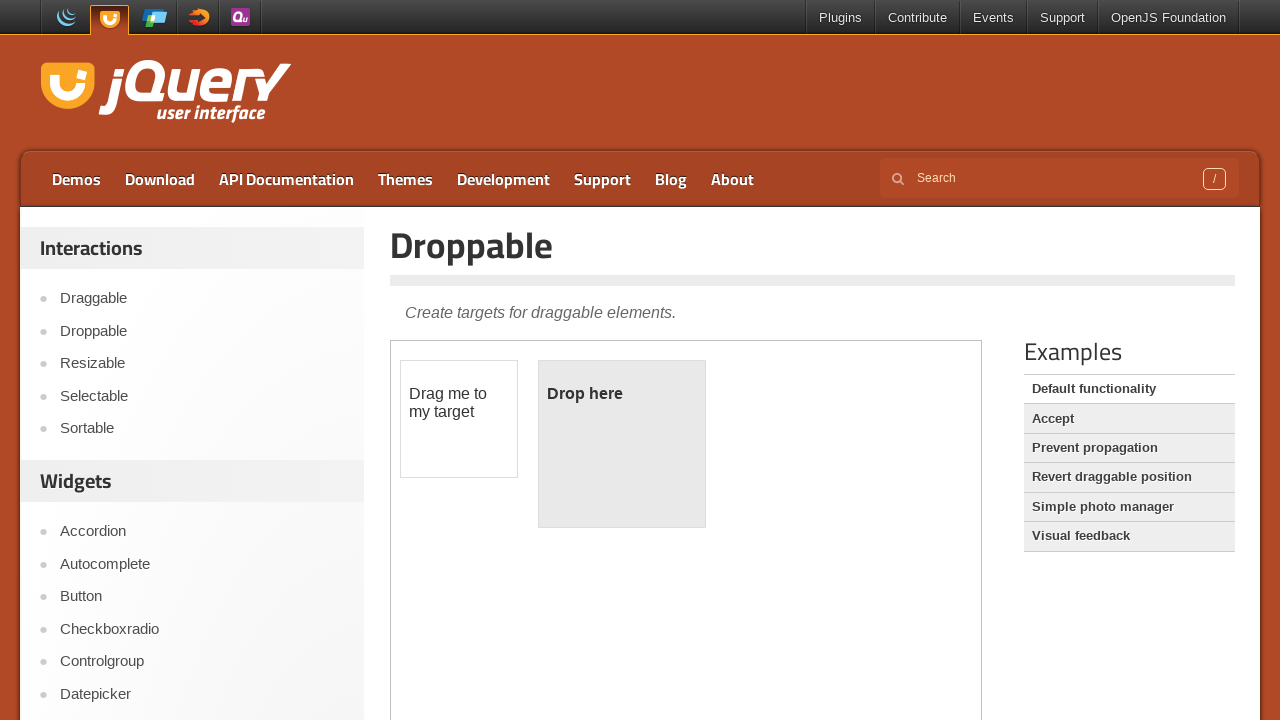

Navigated to jQuery UI droppable demo page
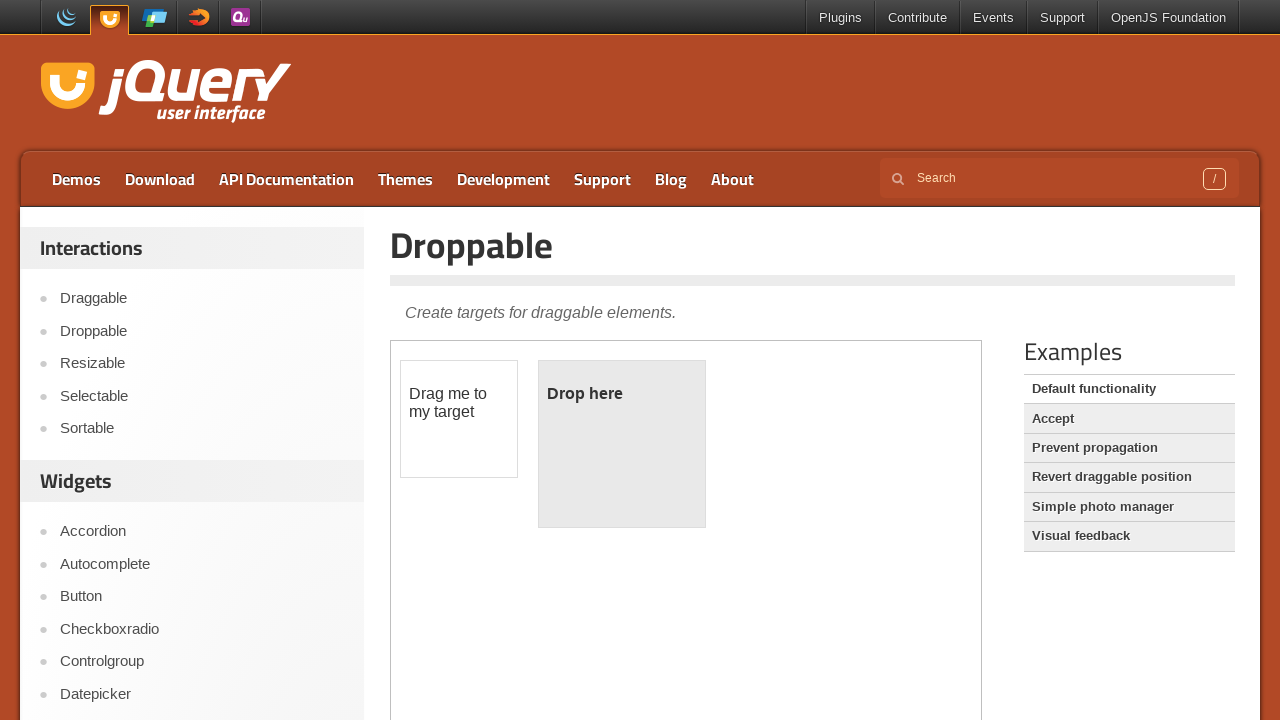

Located the 'Contribute' link in the navigation menu
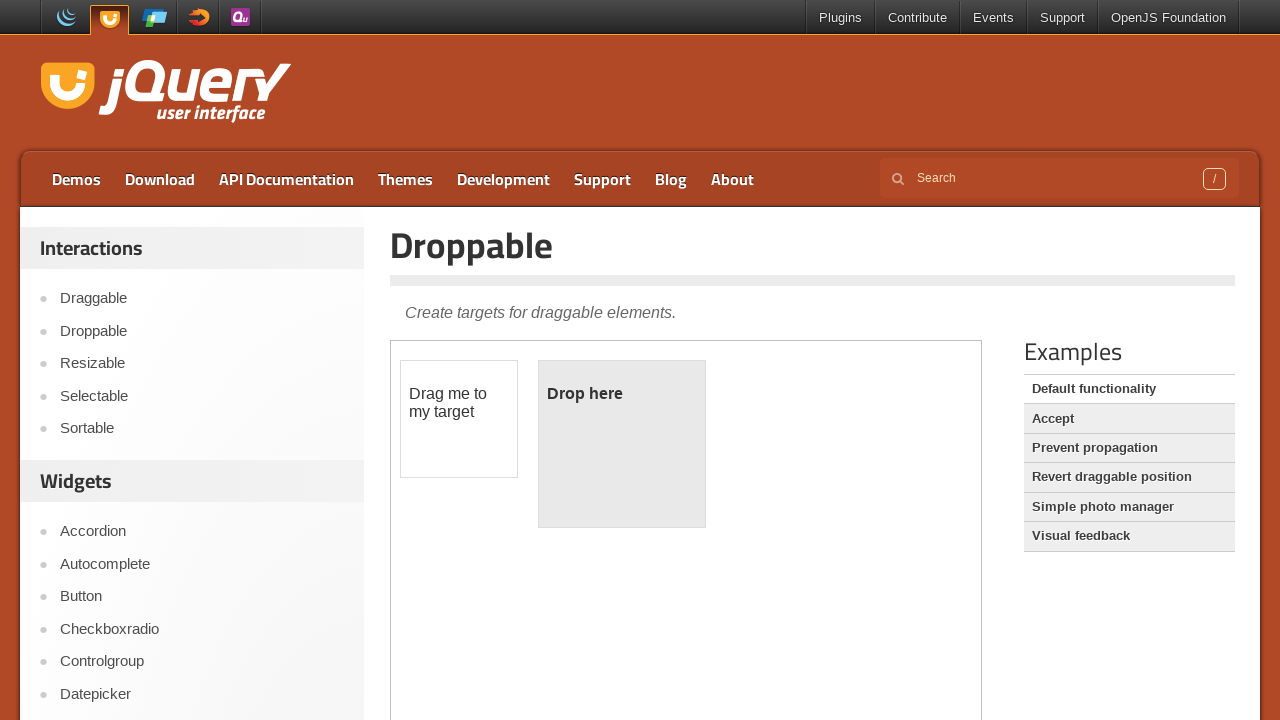

Hovered over the 'Contribute' link at (918, 18) on xpath=//a[contains(text(),'Contribute')]
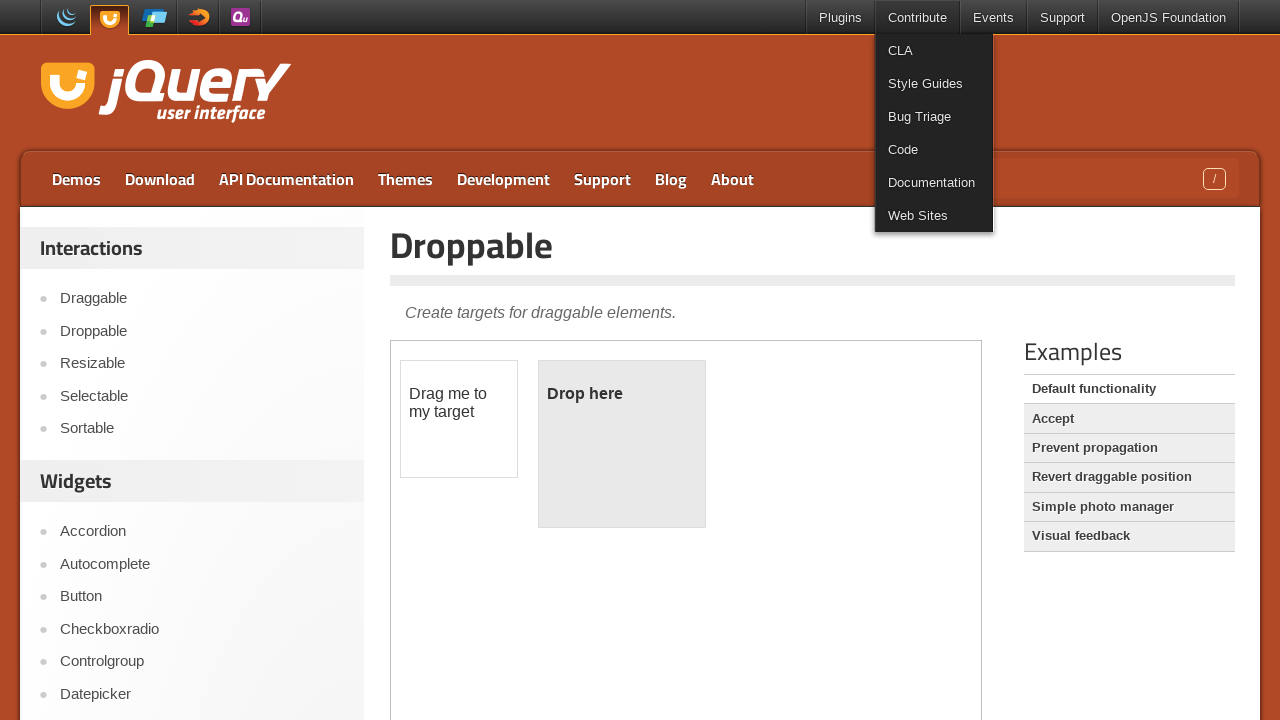

Waited 1 second to observe the hover effect
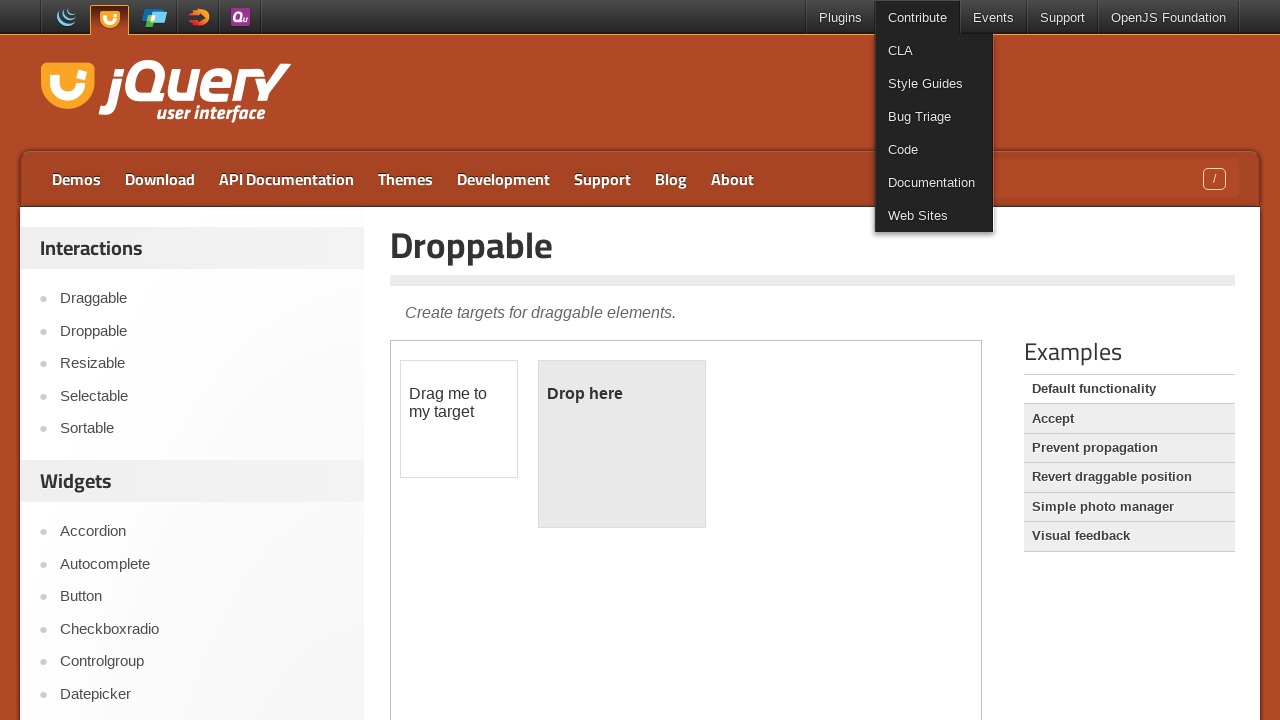

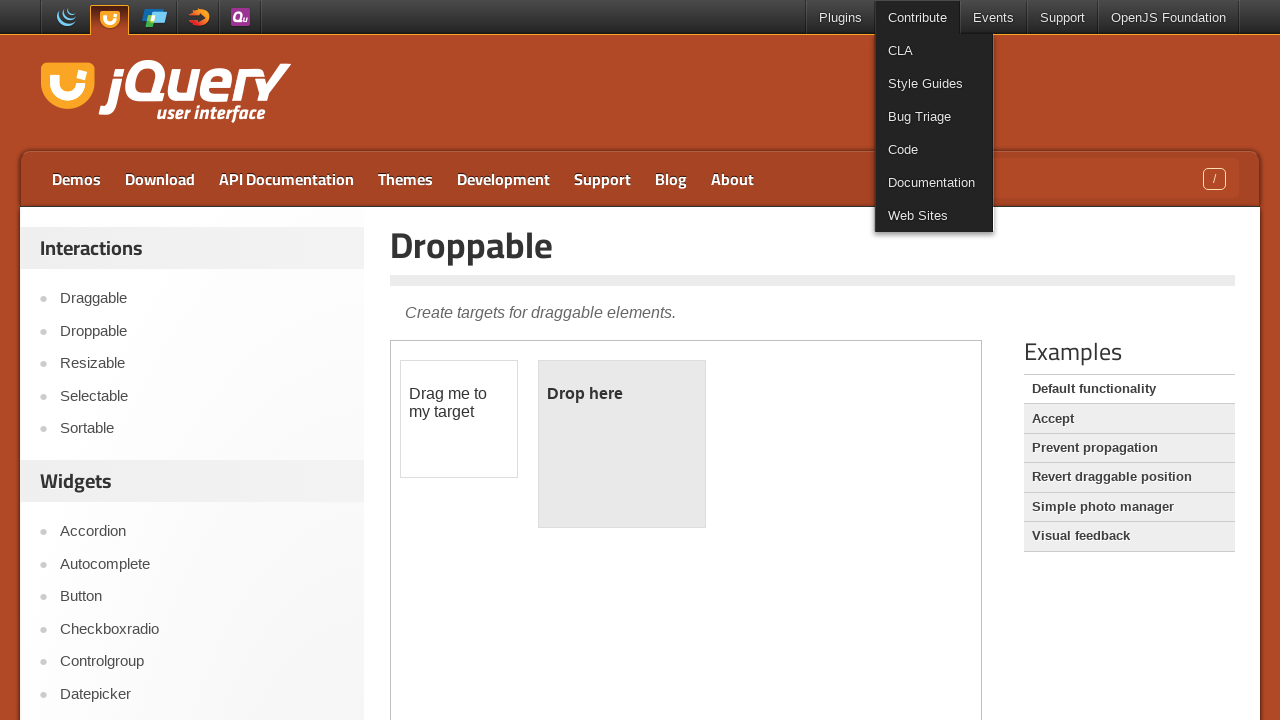